Tests opting out of A/B tests by adding an opt-out cookie, then refreshing the page to verify the opt-out state is active.

Starting URL: http://the-internet.herokuapp.com/abtest

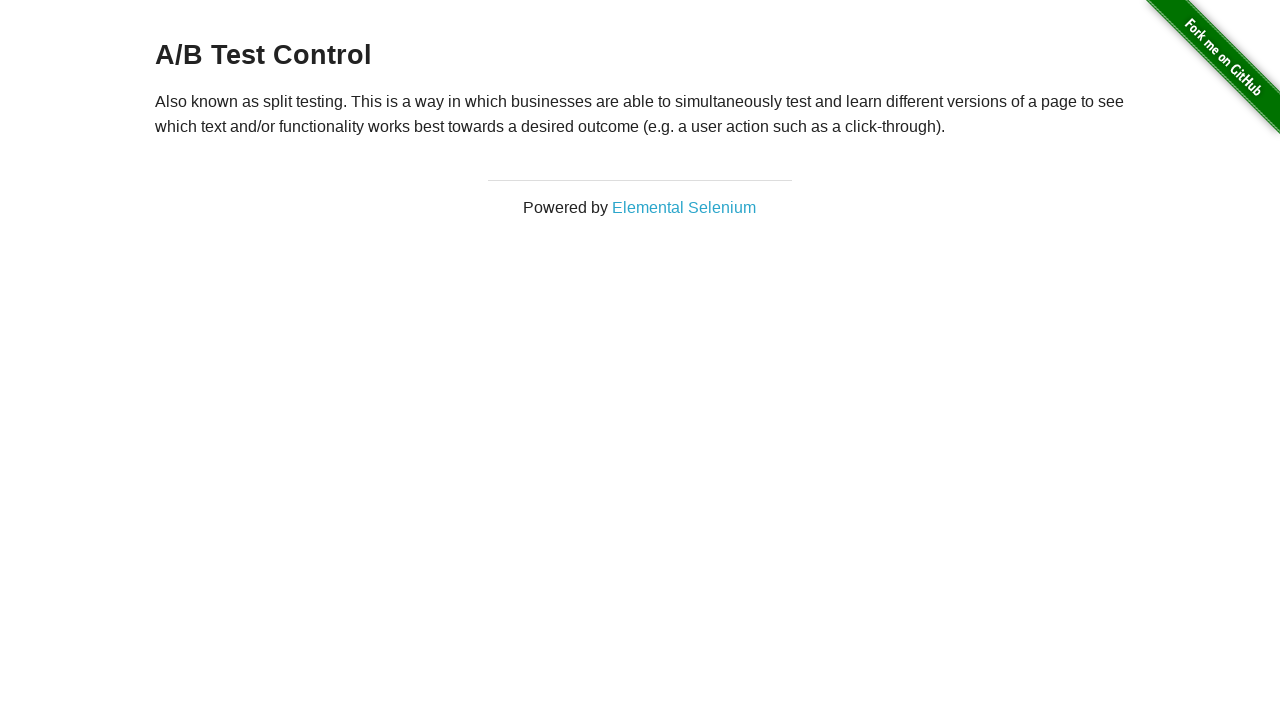

Retrieved initial A/B test heading text
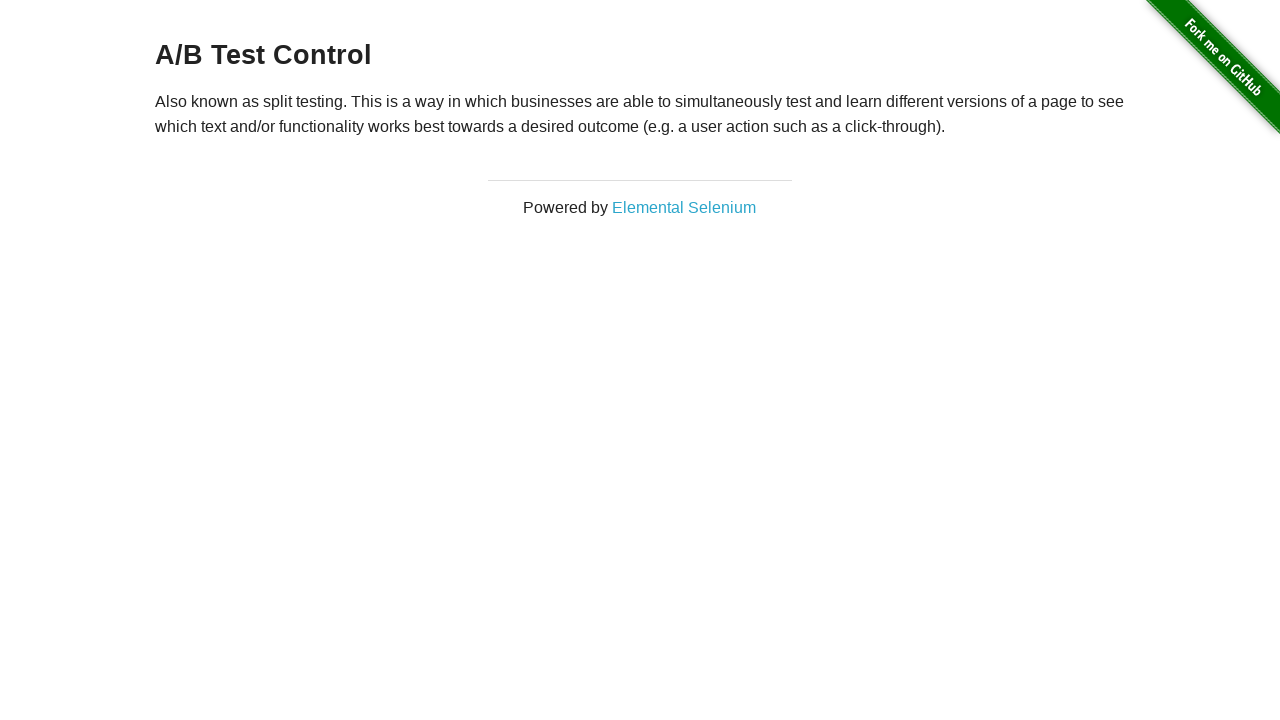

Verified initial heading is in A/B test group: A/B Test Control
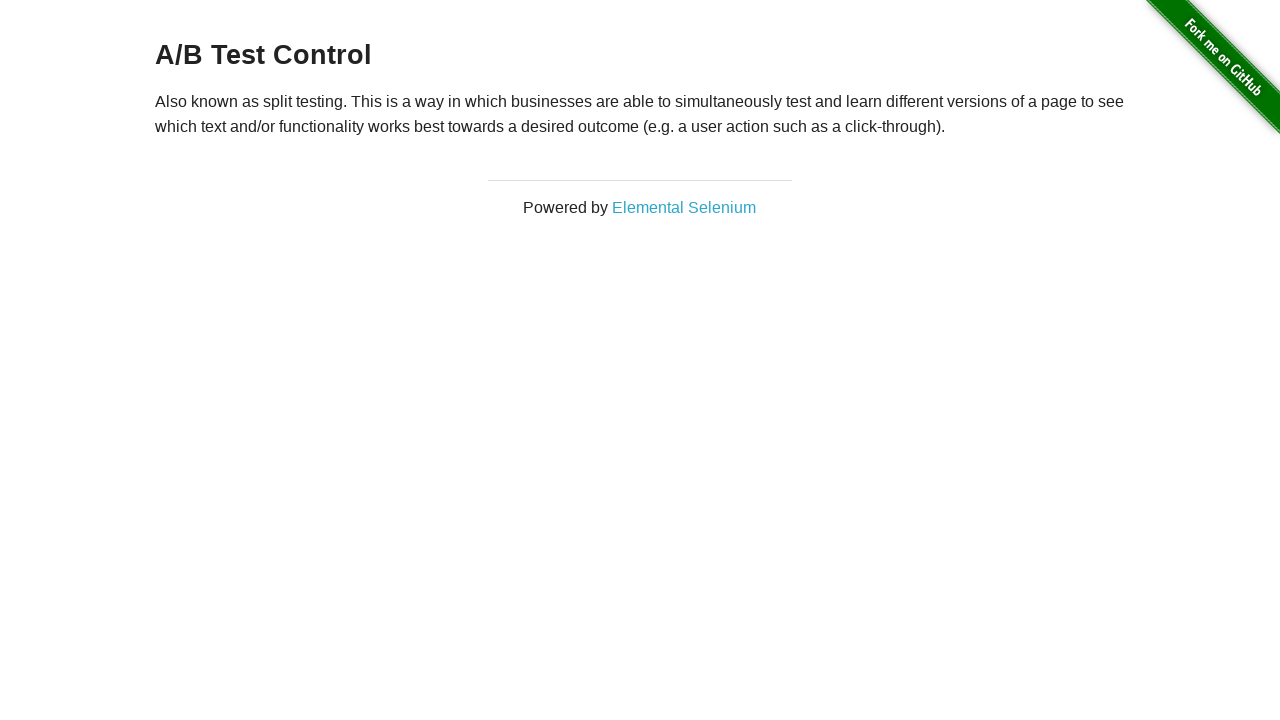

Added optimizelyOptOut cookie to context
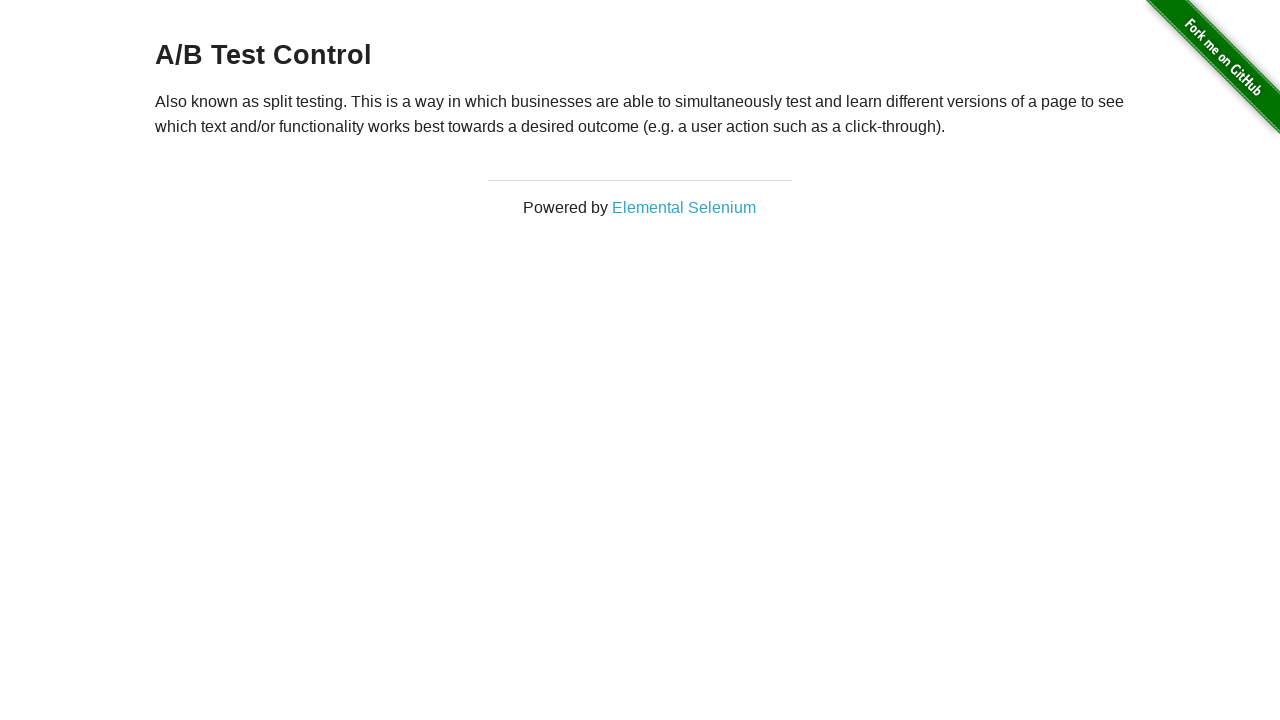

Reloaded page to apply opt-out cookie
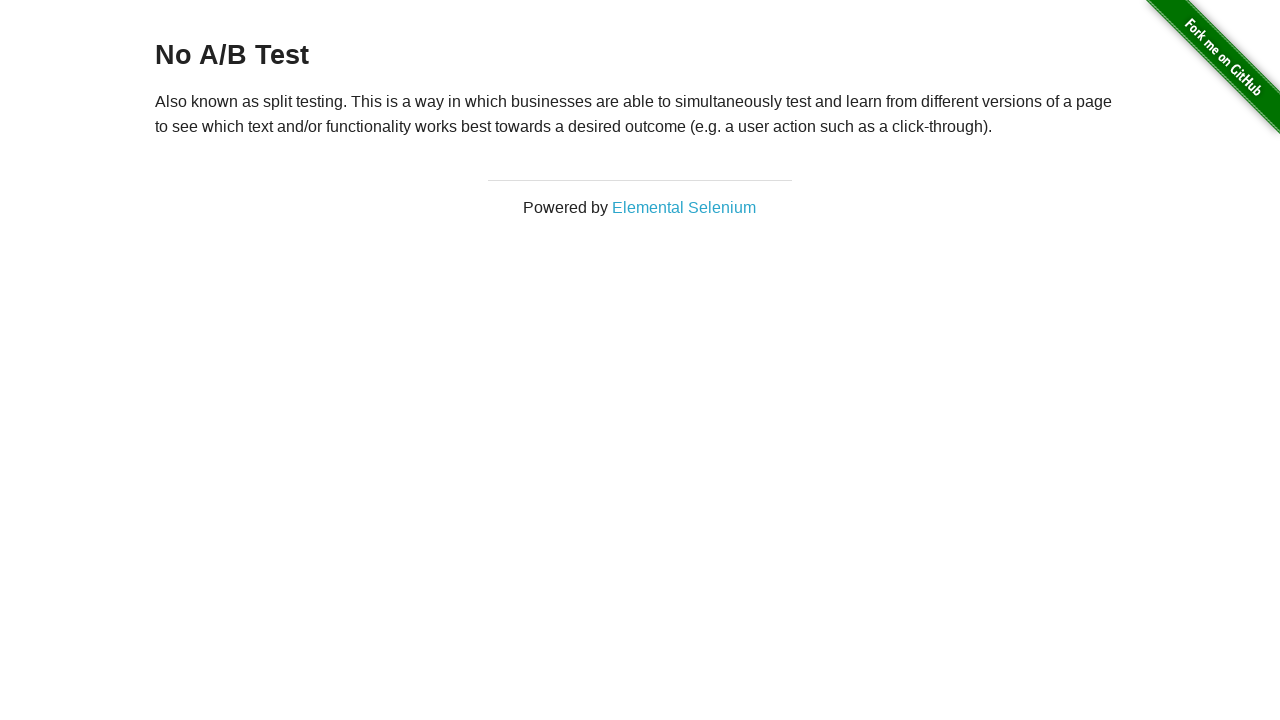

Waited for heading to load after page reload
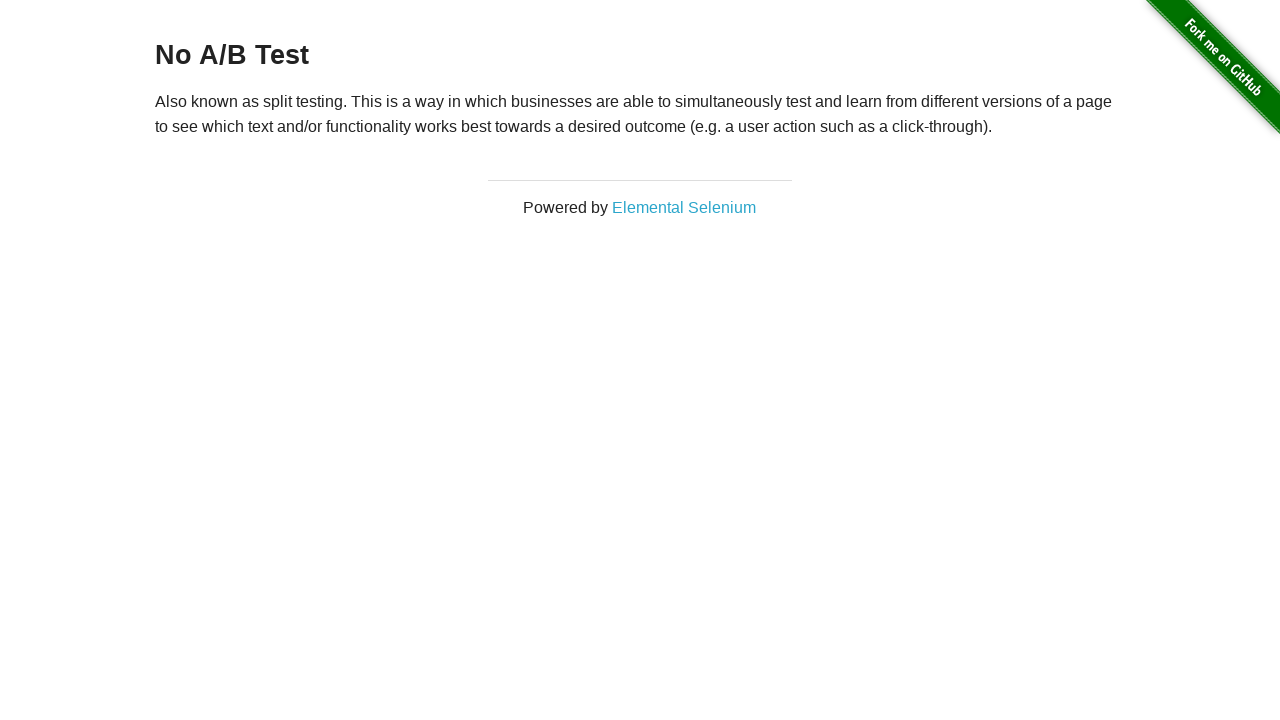

Retrieved heading text after opt-out
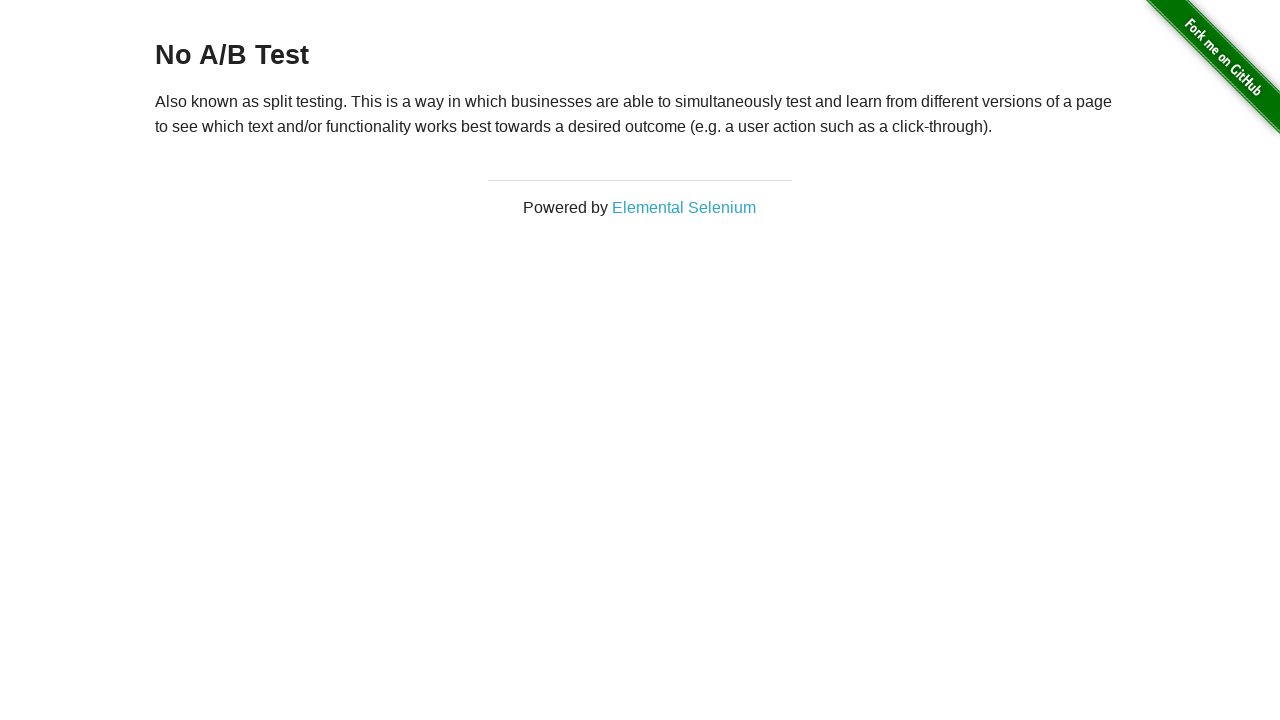

Verified opt-out successful: heading shows 'No A/B Test'
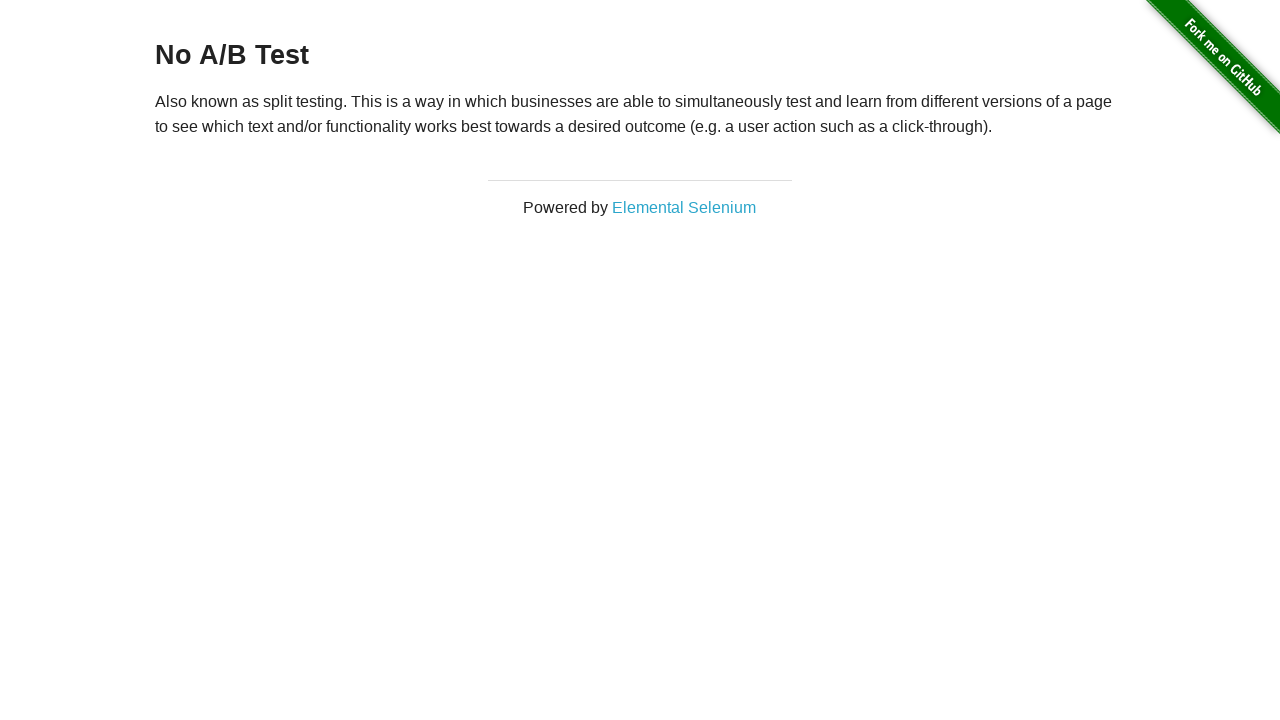

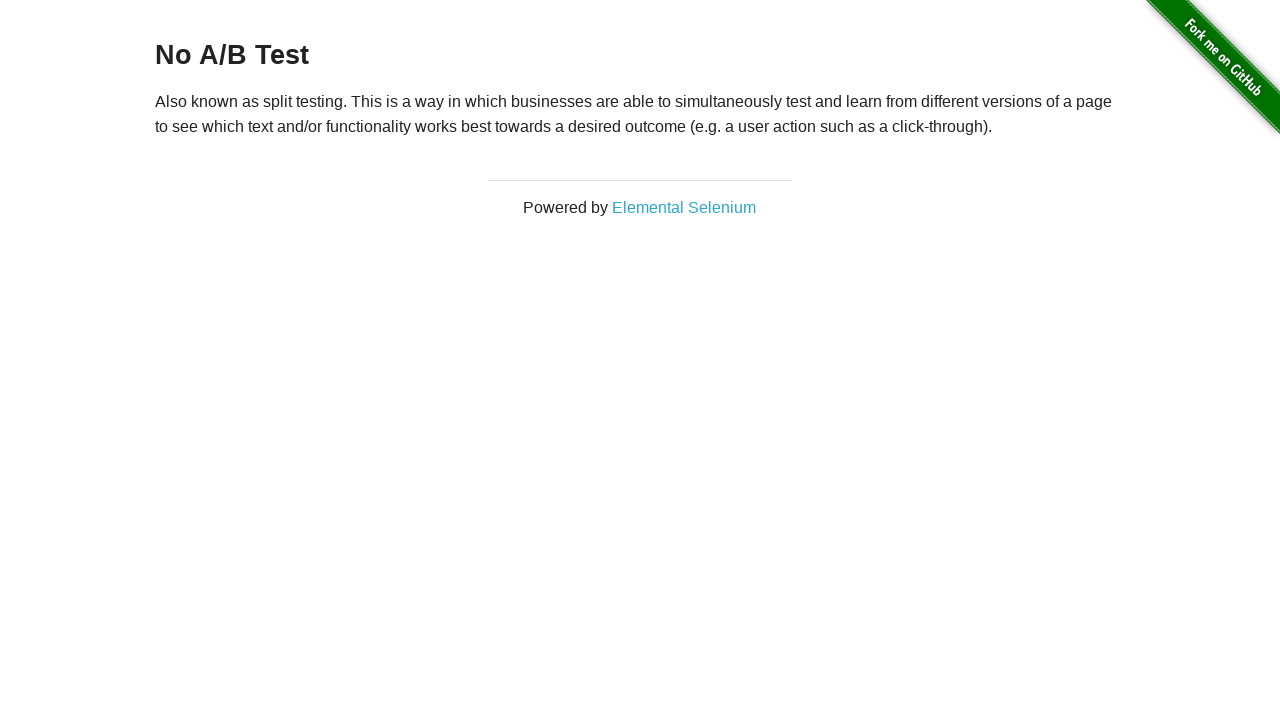